Tests a simple form by navigating to a GitHub Pages form page and clicking the submit button to verify basic form interaction.

Starting URL: http://suninjuly.github.io/simple_form_find_task.html

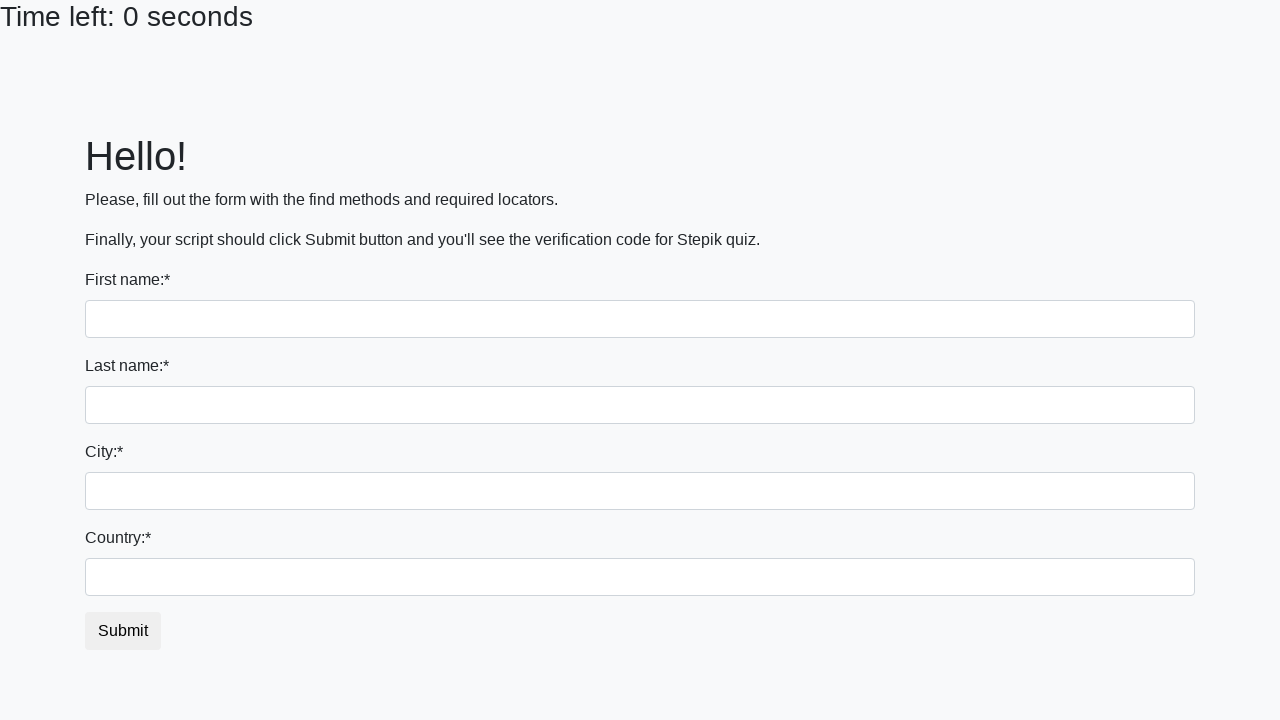

Submit button became visible
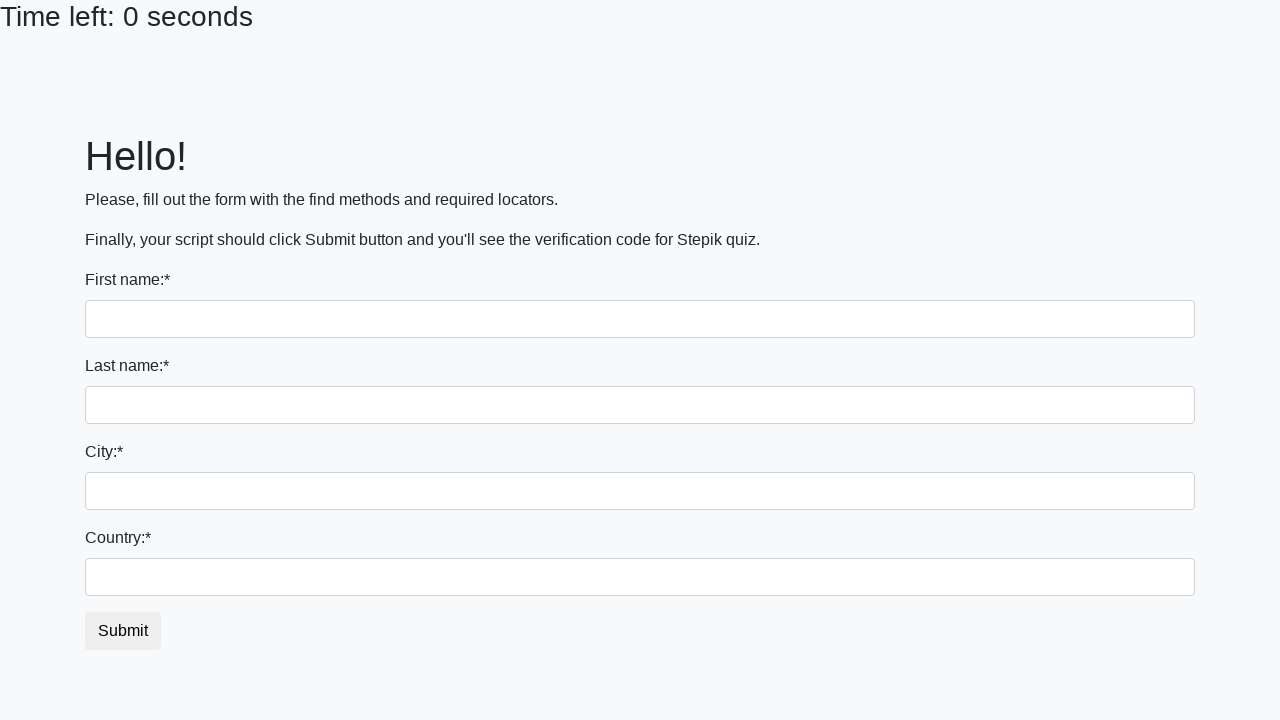

Clicked the submit button at (123, 631) on #submit_button
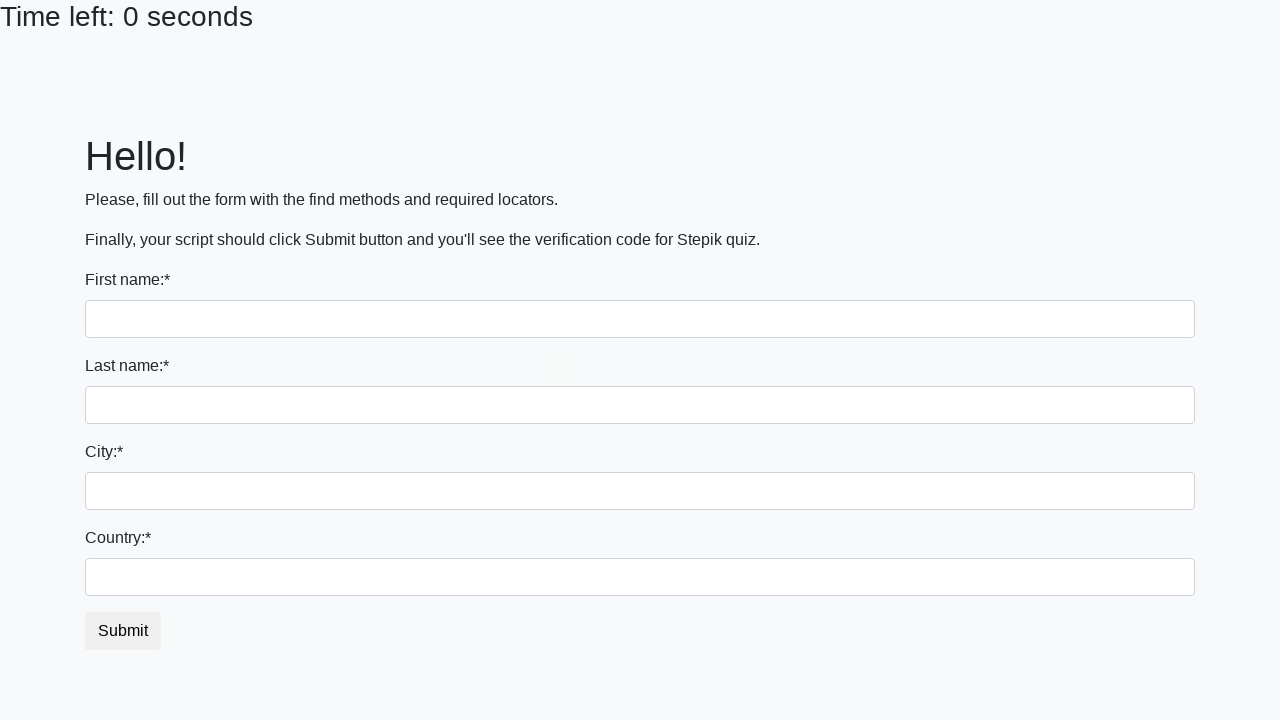

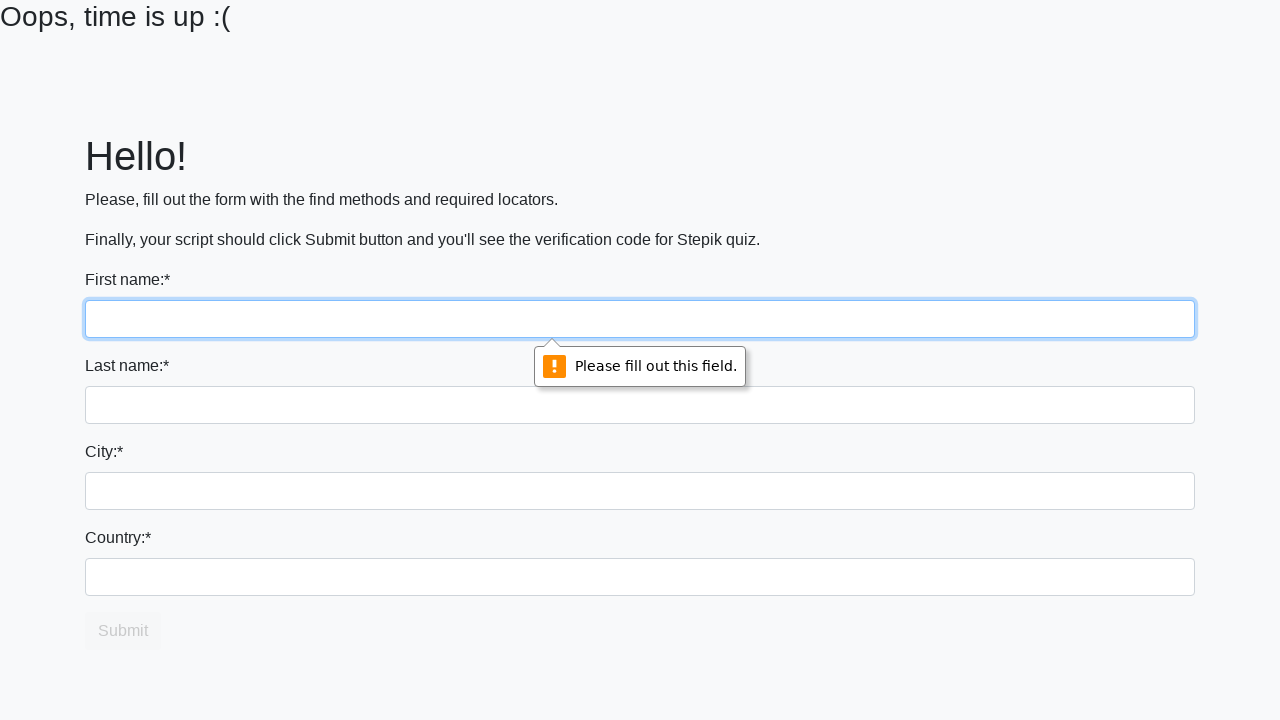